Navigates to Selenium documentation site, scrolls to a specific section, and interacts with links in that section

Starting URL: http://selenium.dev/

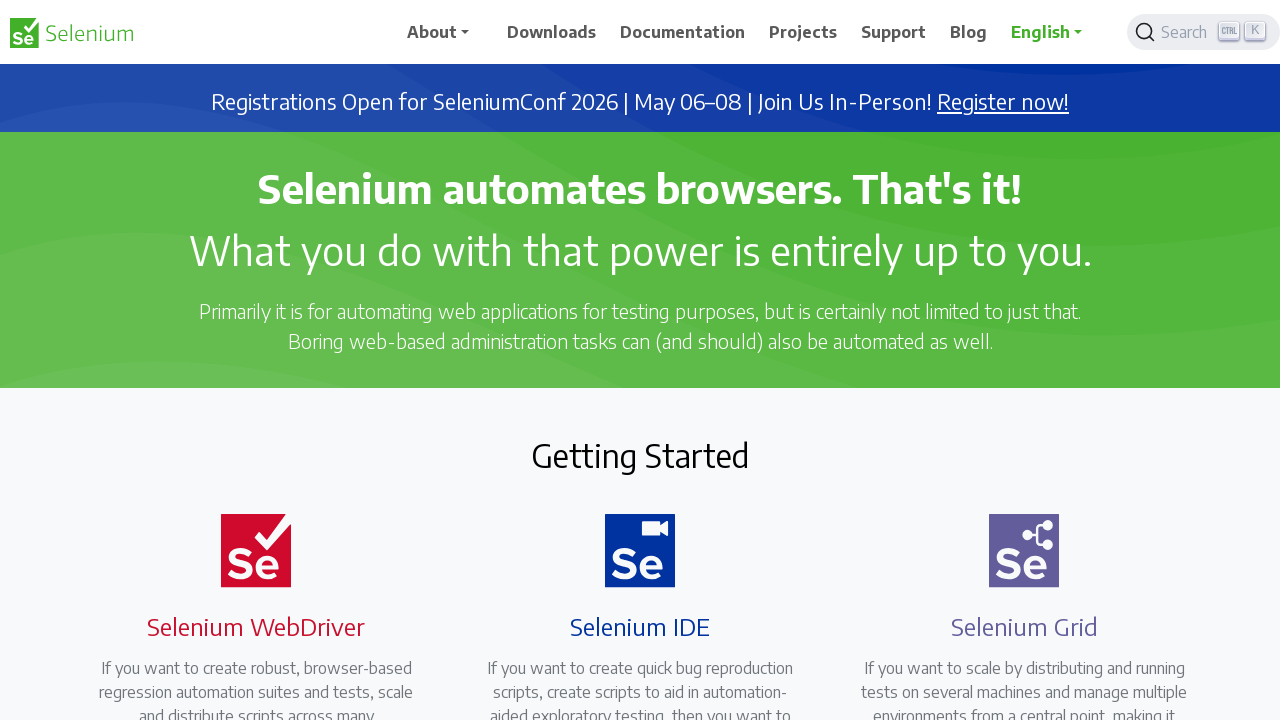

Navigated to Selenium documentation site
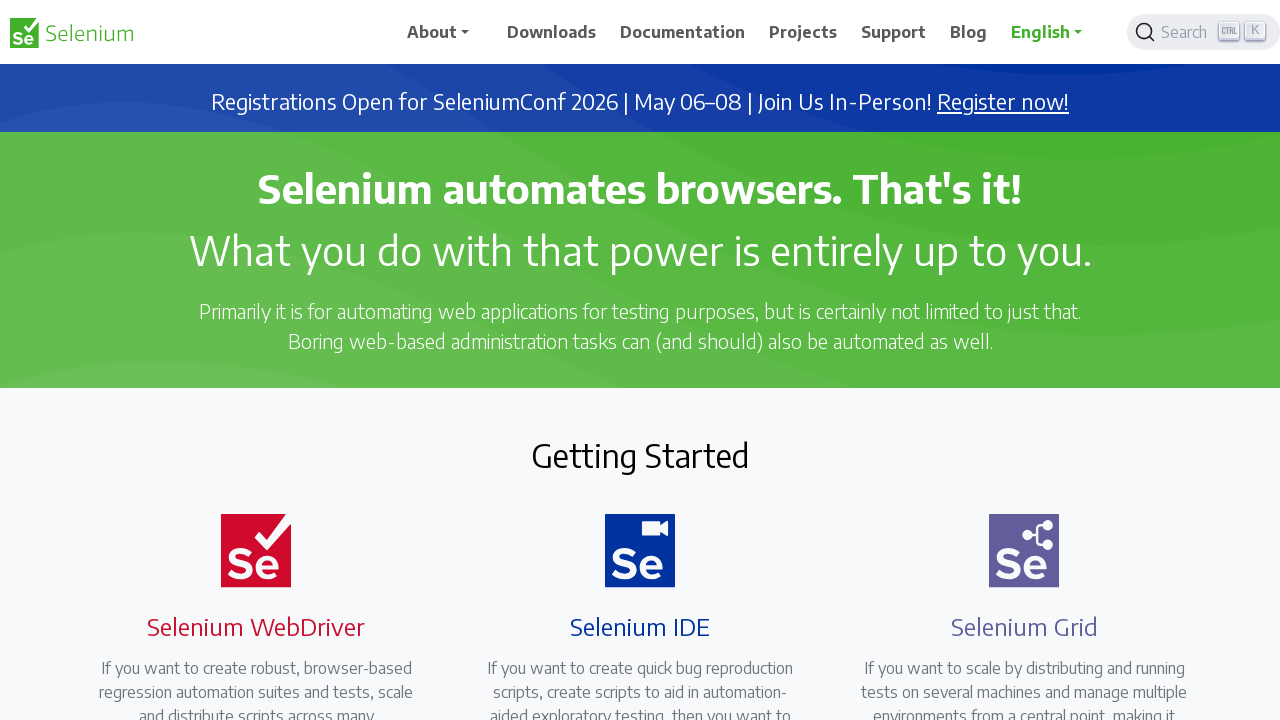

Located the target section with xpath
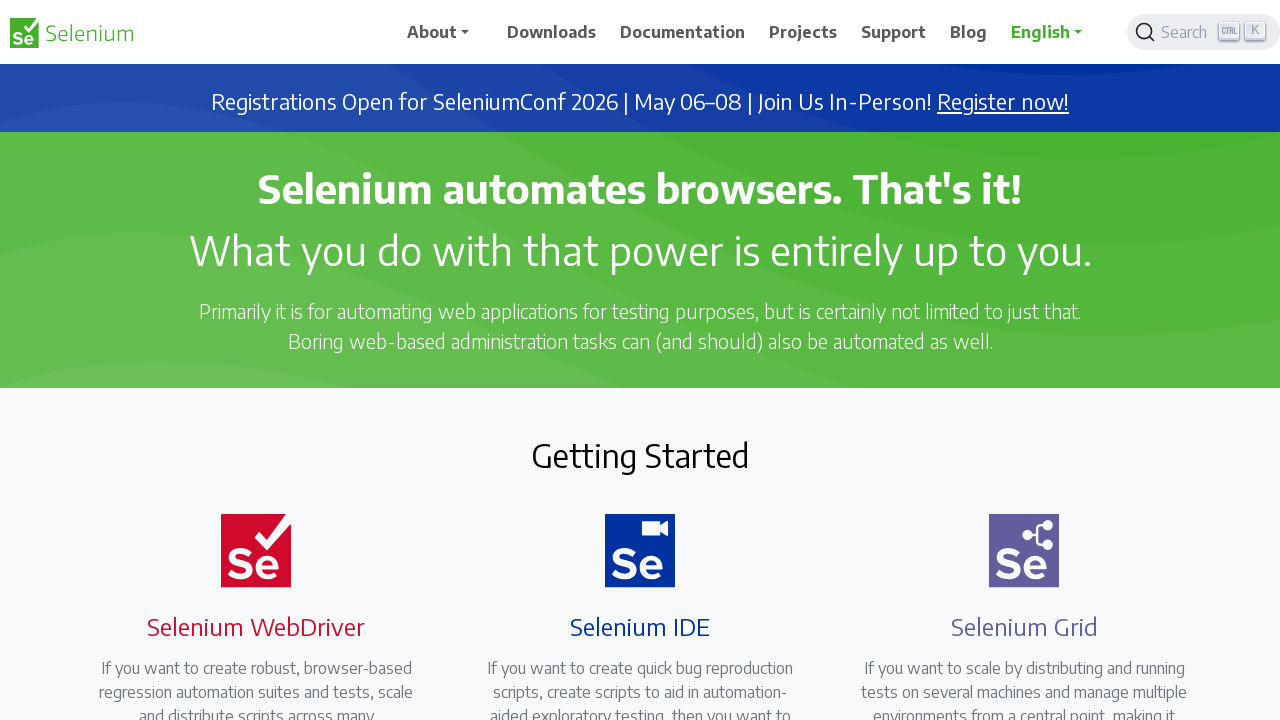

Scrolled to the section if needed
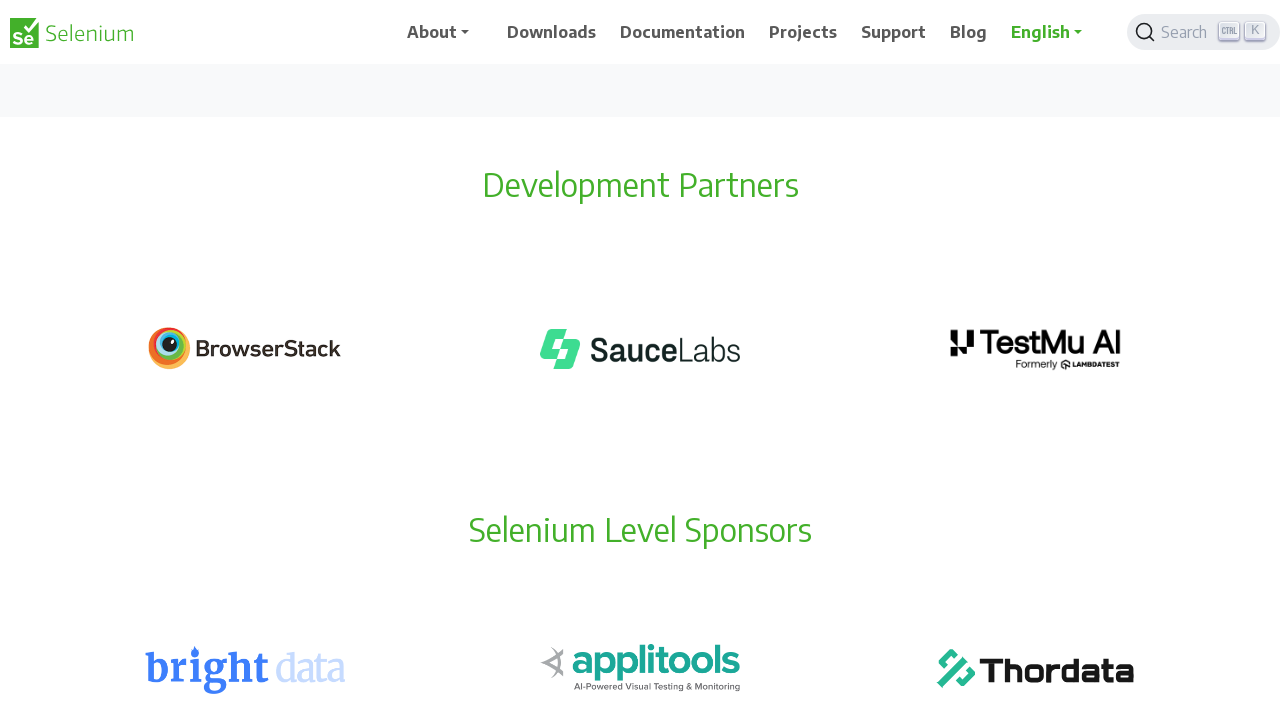

Retrieved all links from the section
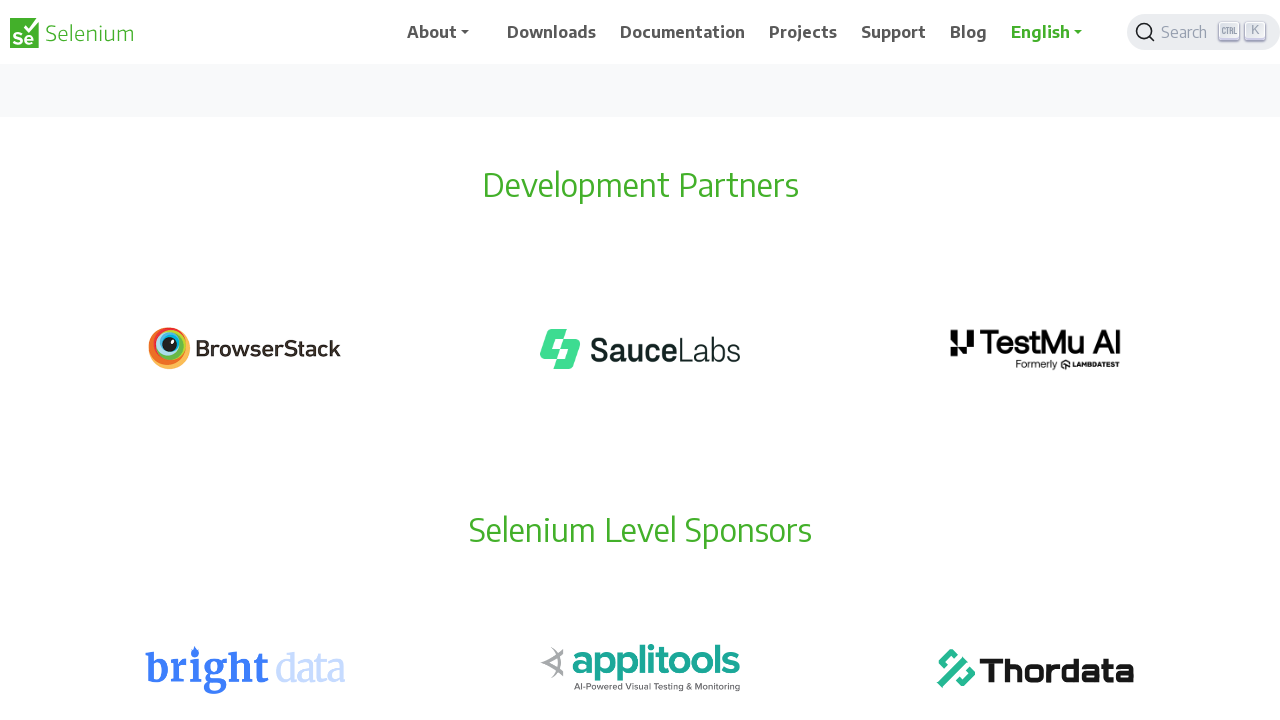

Verified link visibility and retrieved text content
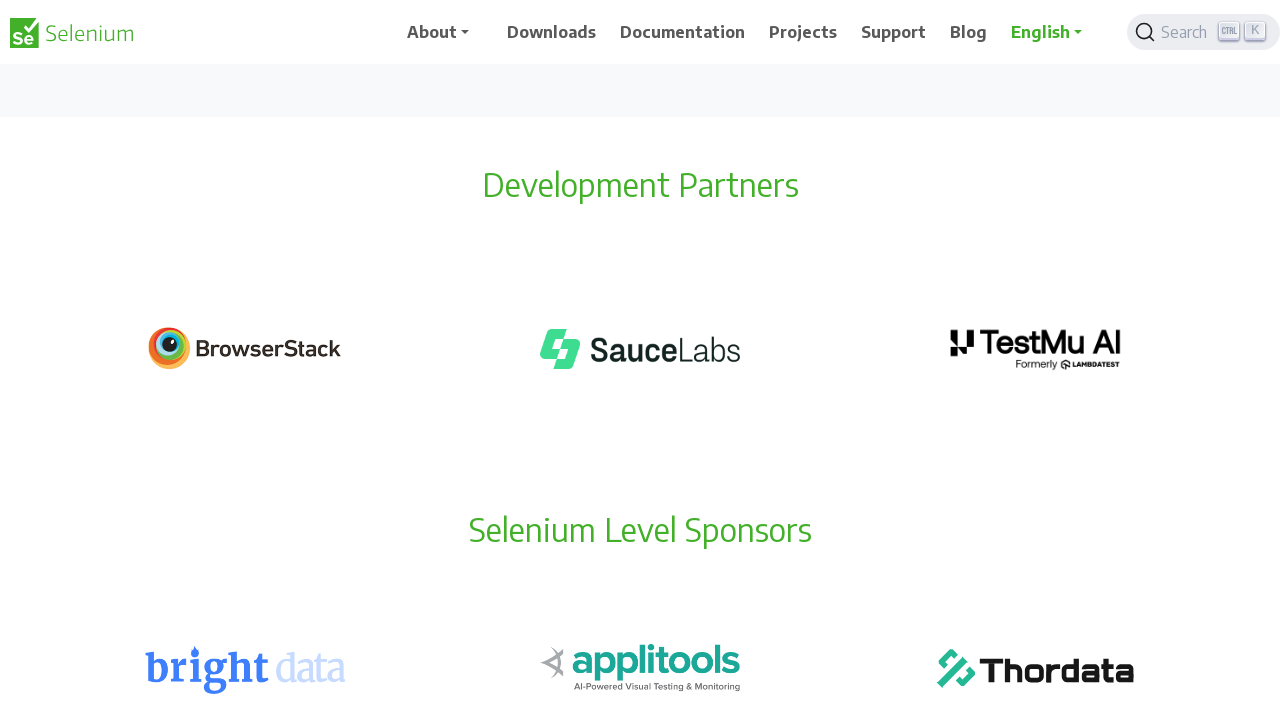

Verified link visibility and retrieved text content
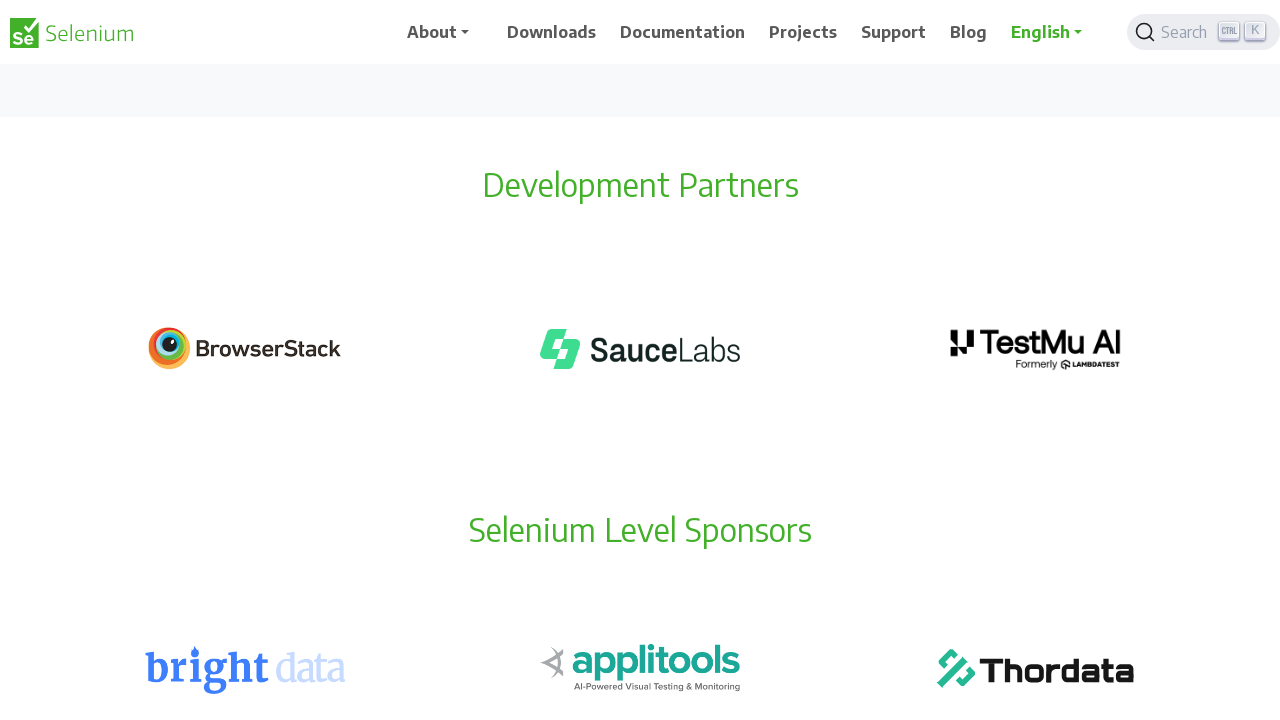

Verified link visibility and retrieved text content
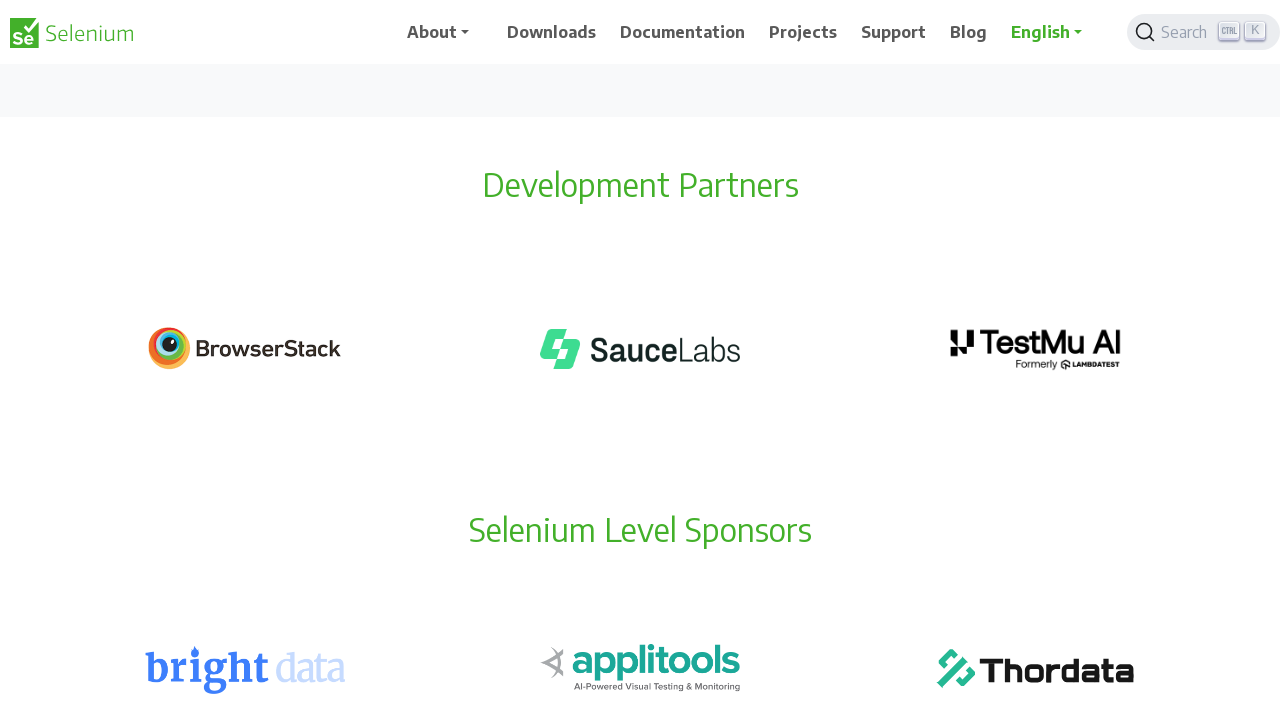

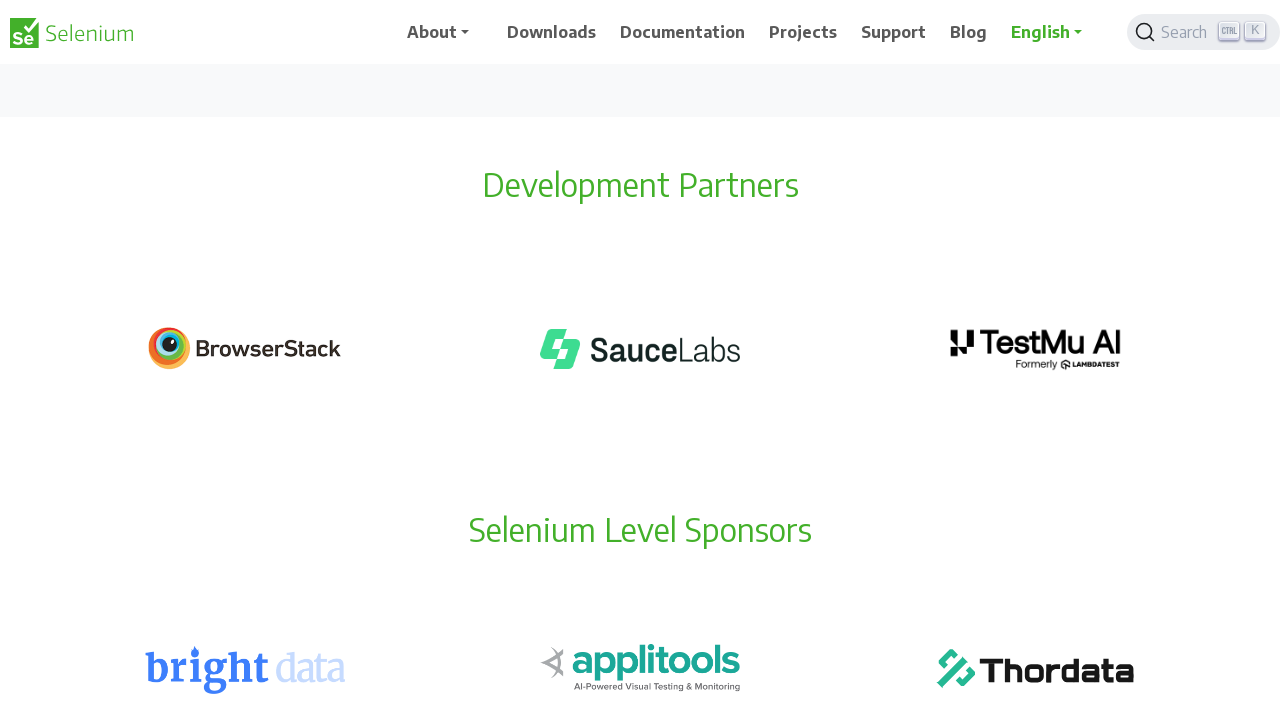